Tests filling out a practice form with personal details and submitting it

Starting URL: https://demoqa.com/automation-practice-form

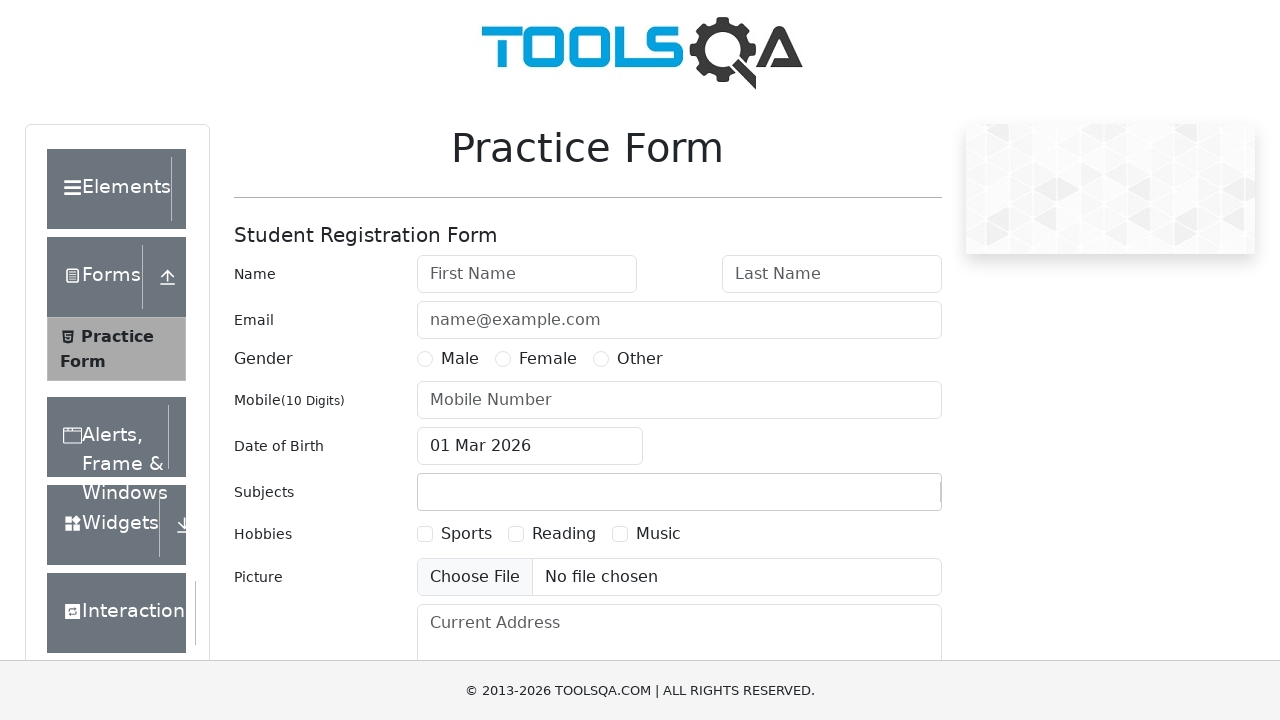

Scrolled first name field into view
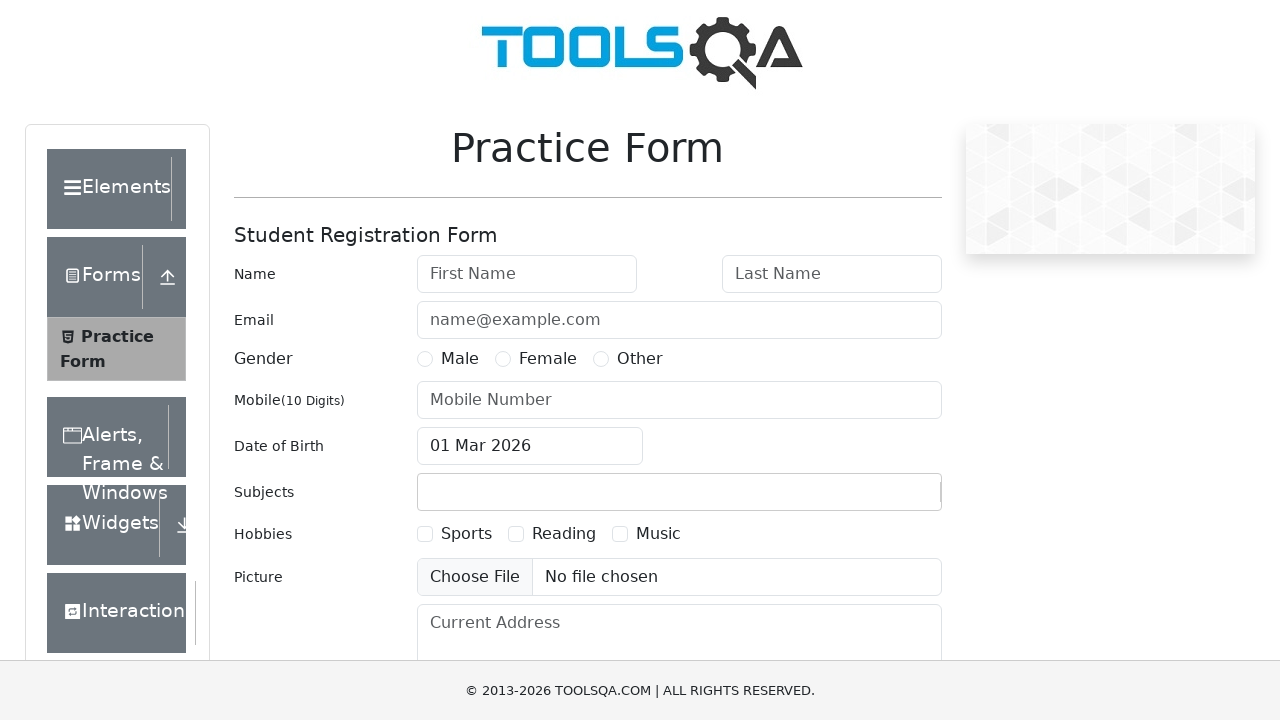

Filled first name field with 'Irina' on #firstName
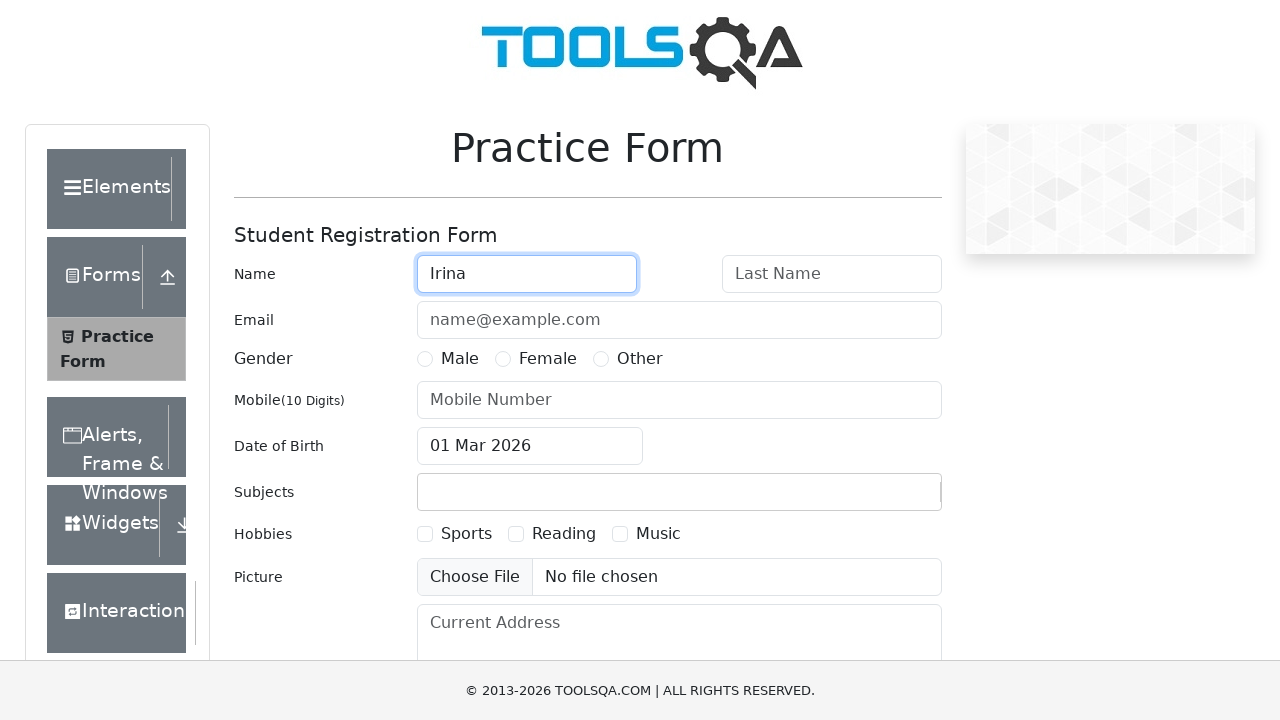

Scrolled last name field into view
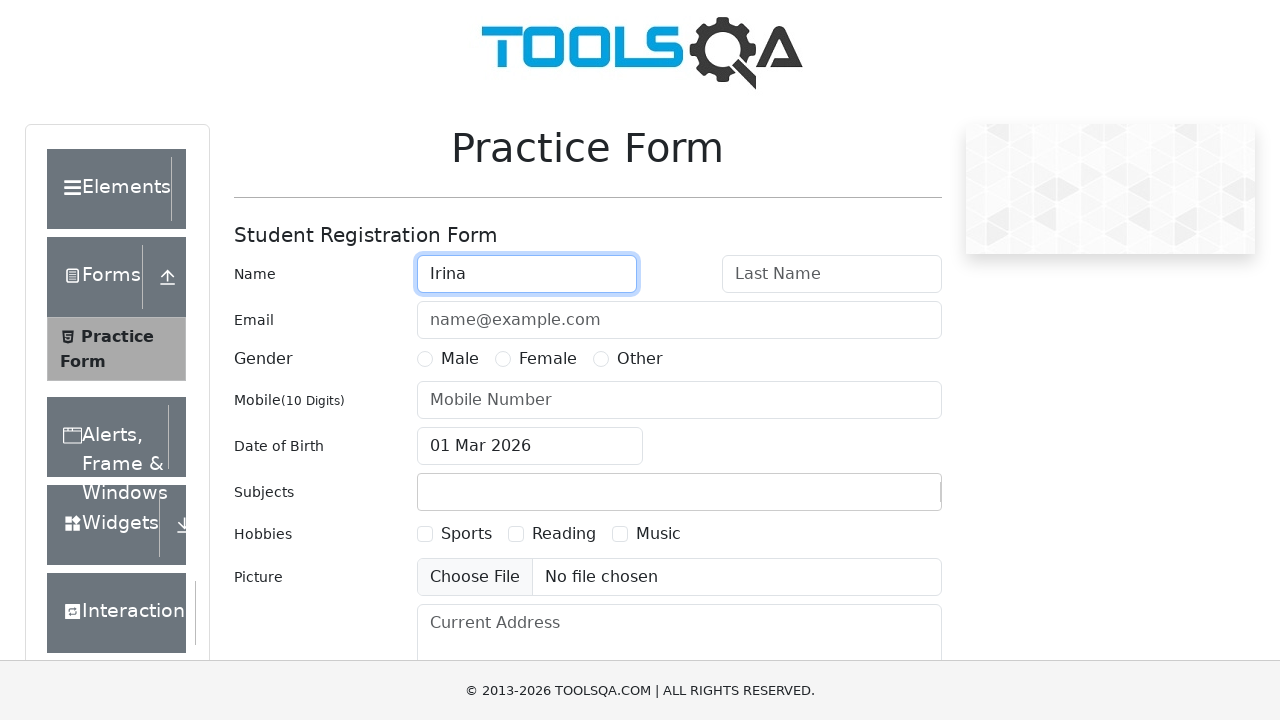

Filled last name field with 'Kuperman' on #lastName
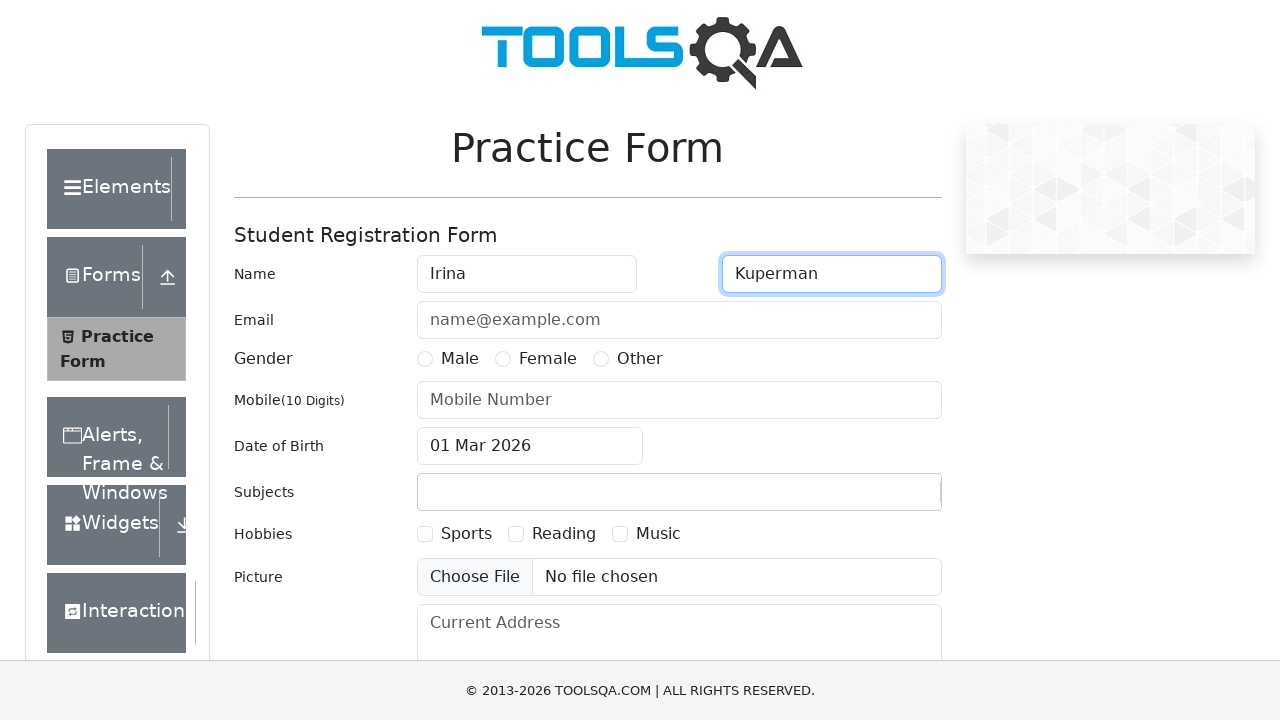

Scrolled email field into view
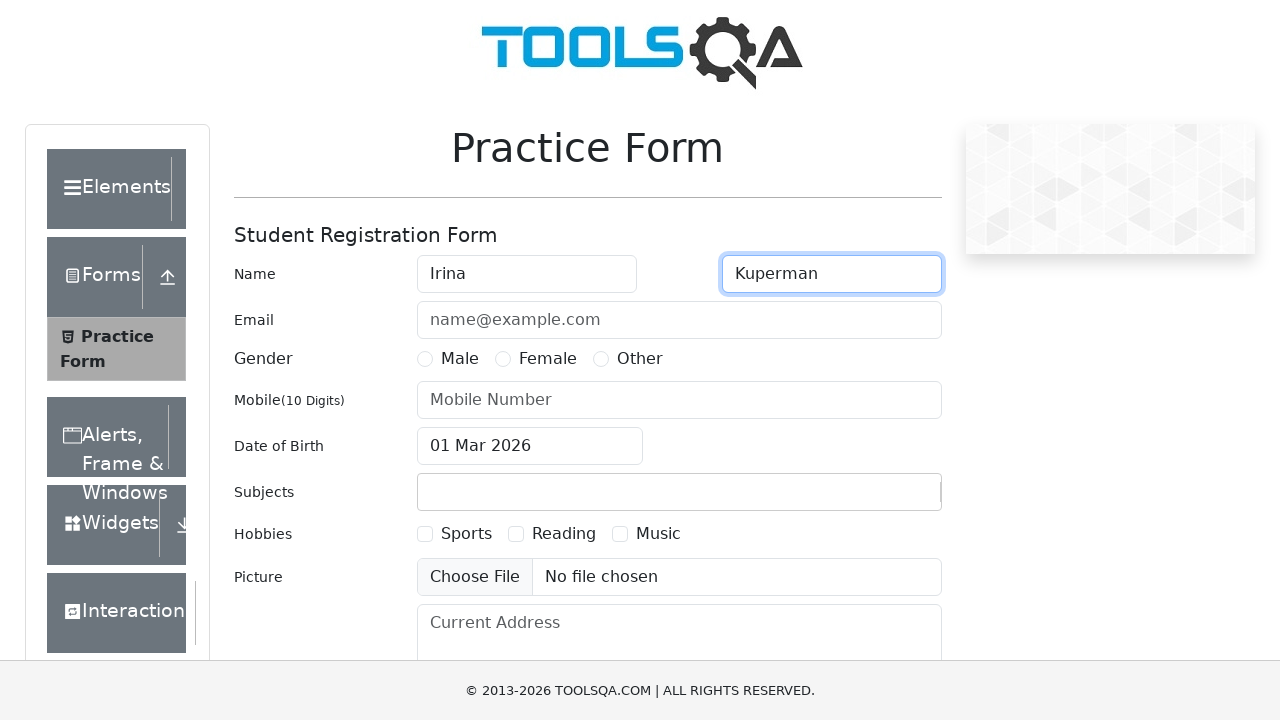

Filled email field with 'ama@ama.com' on #userEmail
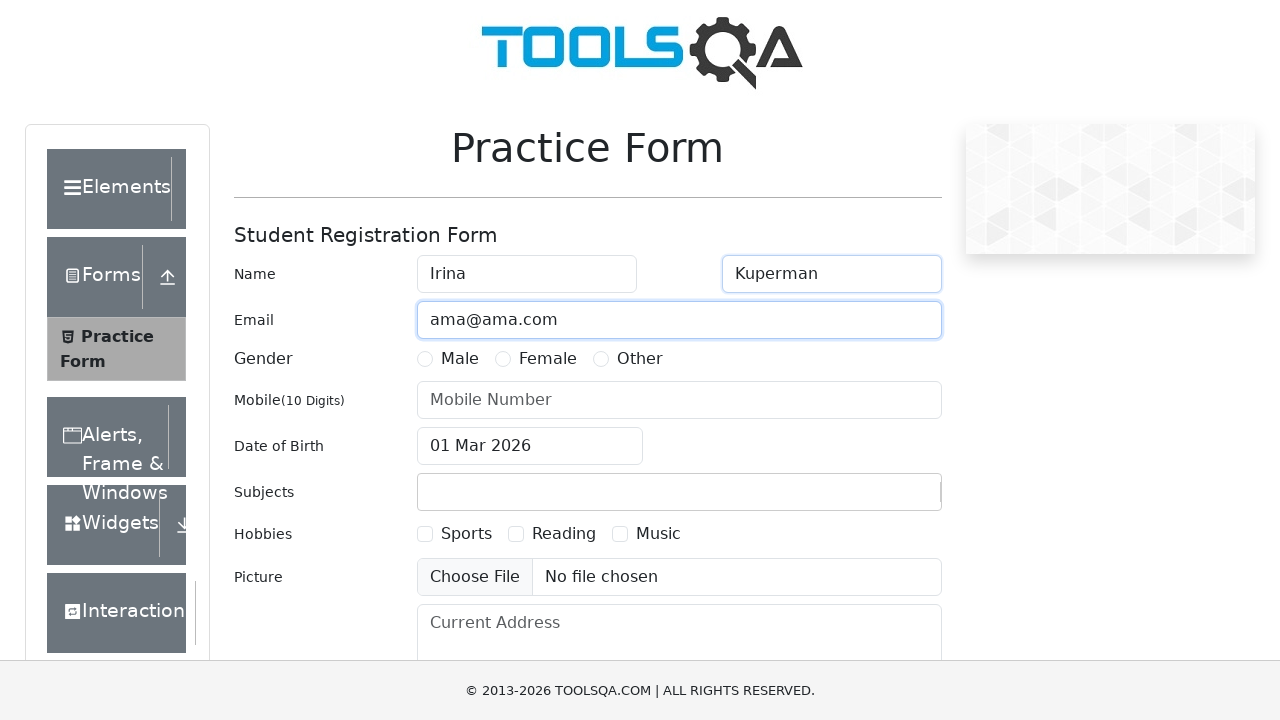

Scrolled gender radio button into view
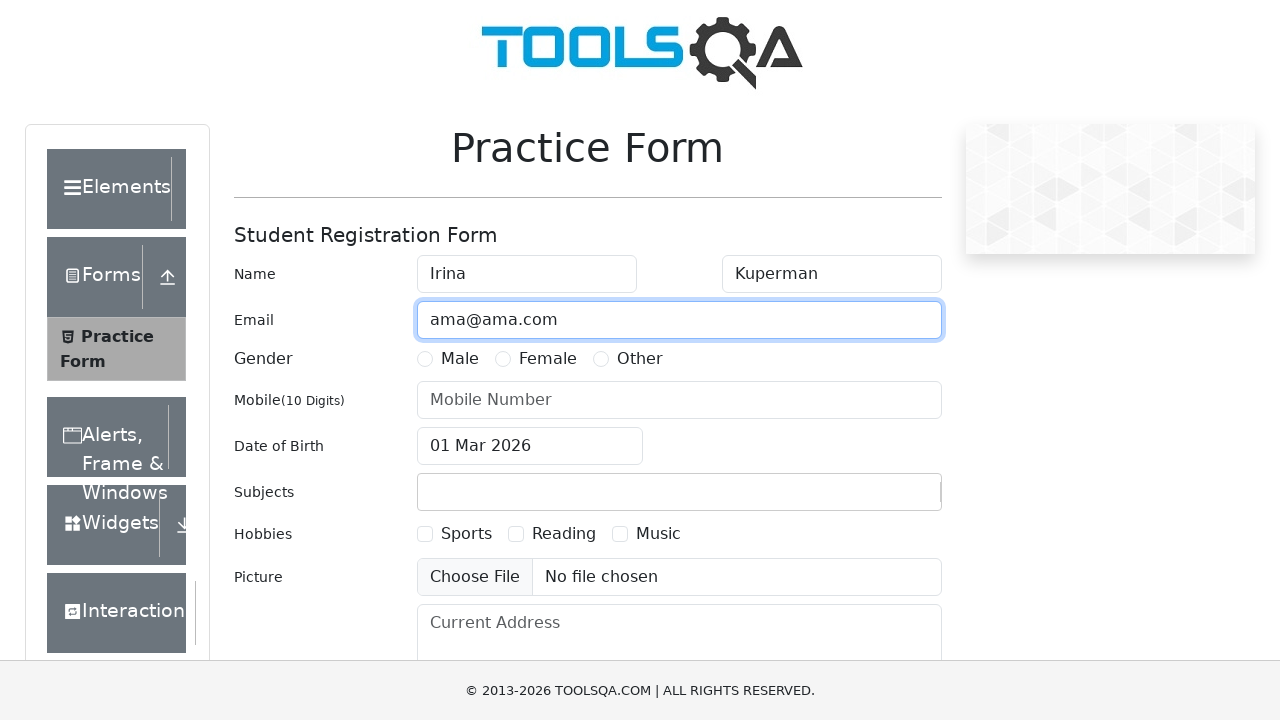

Selected gender radio button option 2 at (548, 359) on label[for='gender-radio-2']
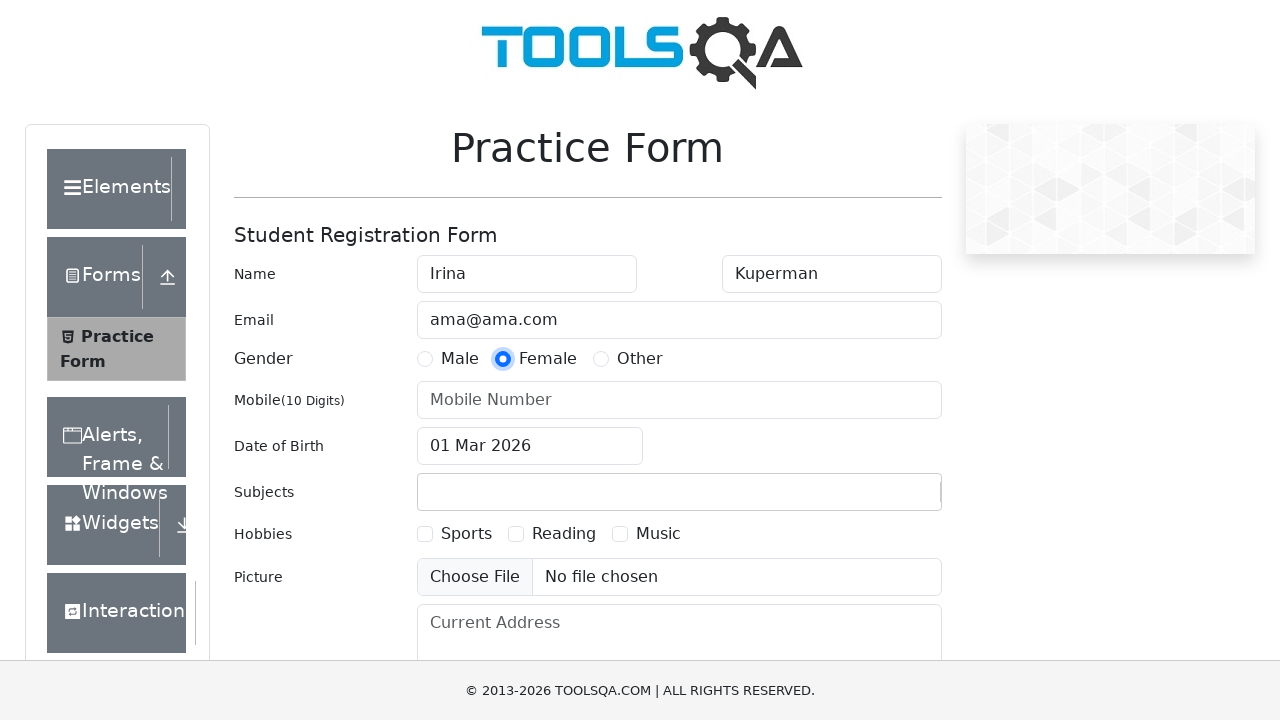

Scrolled phone number field into view
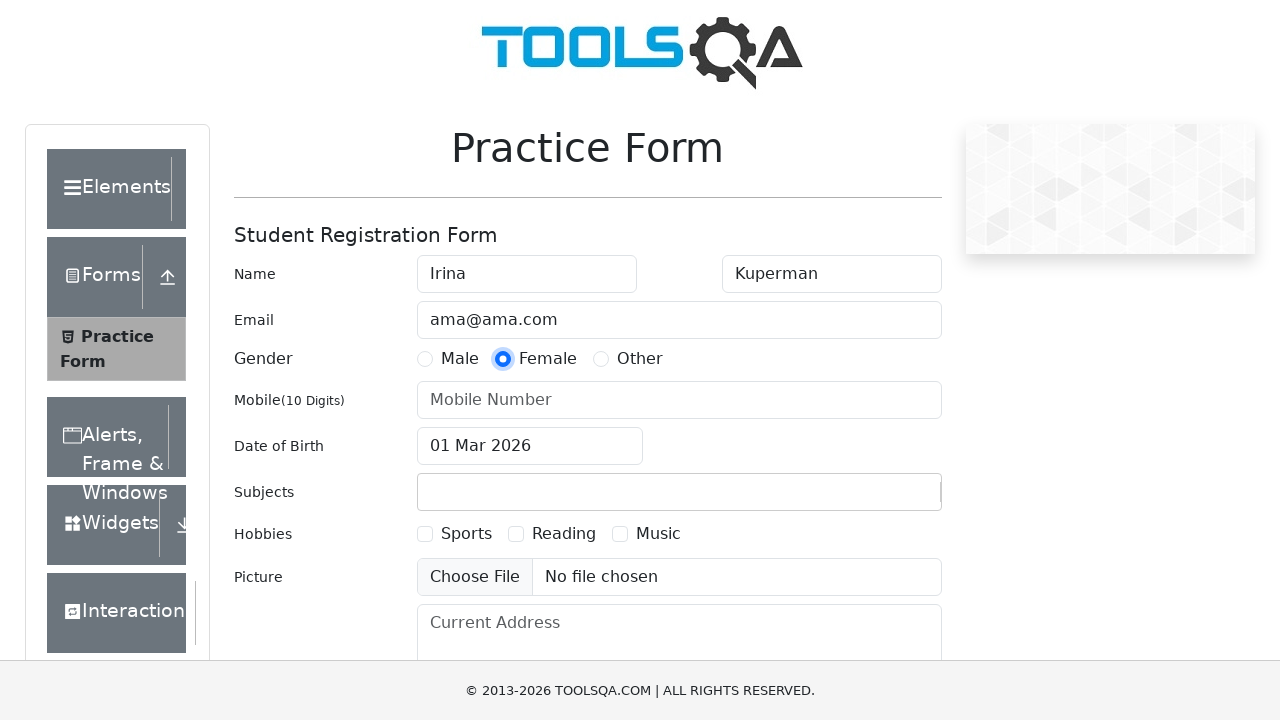

Filled phone number field with '1234567890' on #userNumber
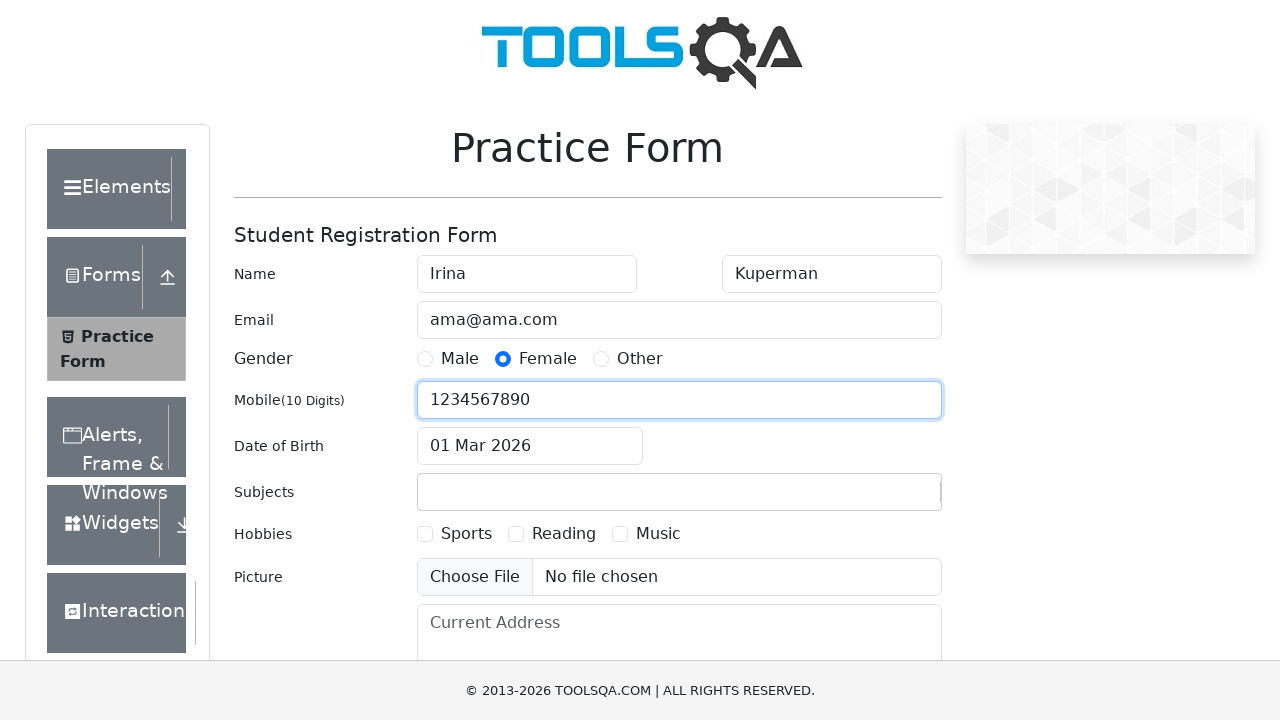

Scrolled submit button into view
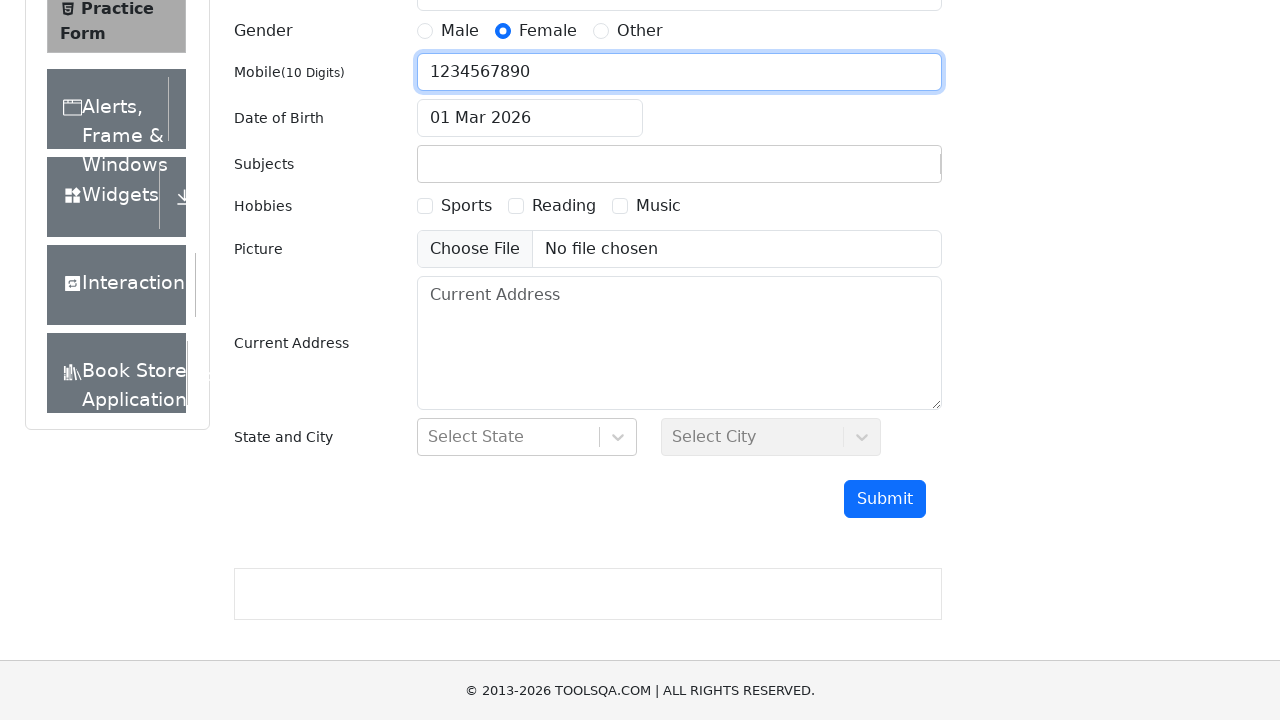

Clicked submit button to submit the practice form at (885, 499) on #submit
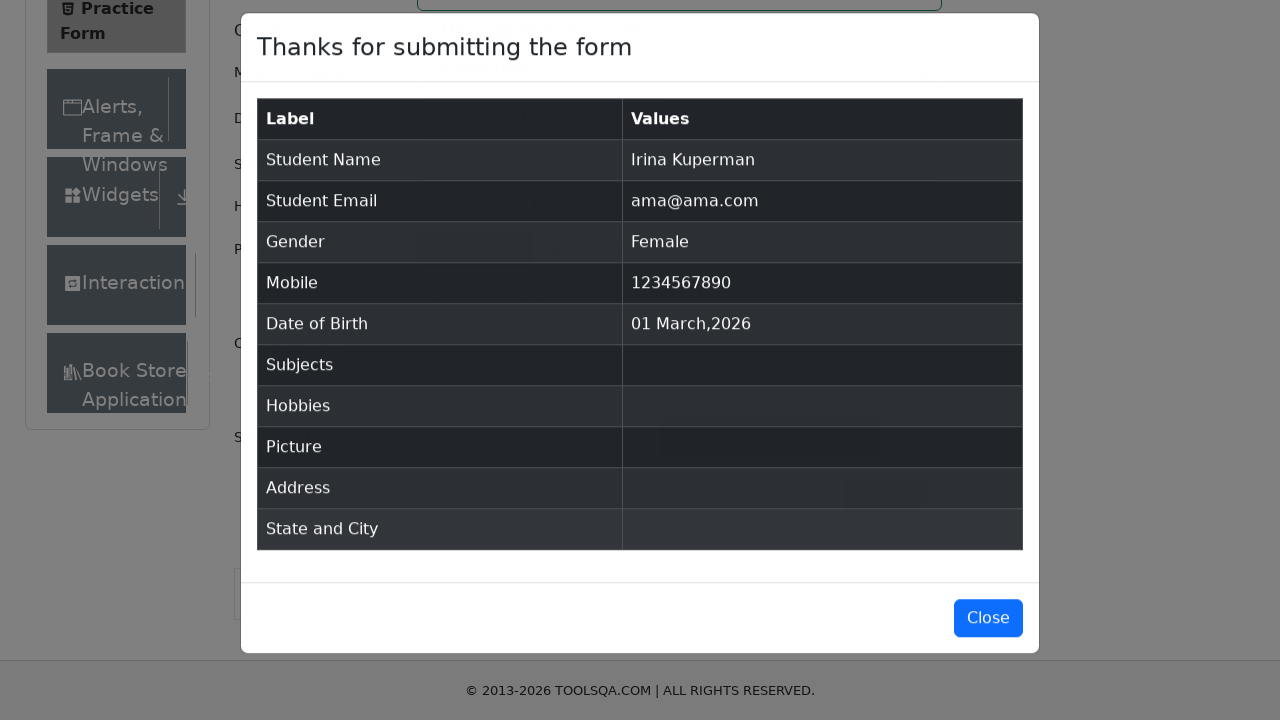

Success modal appeared confirming form submission
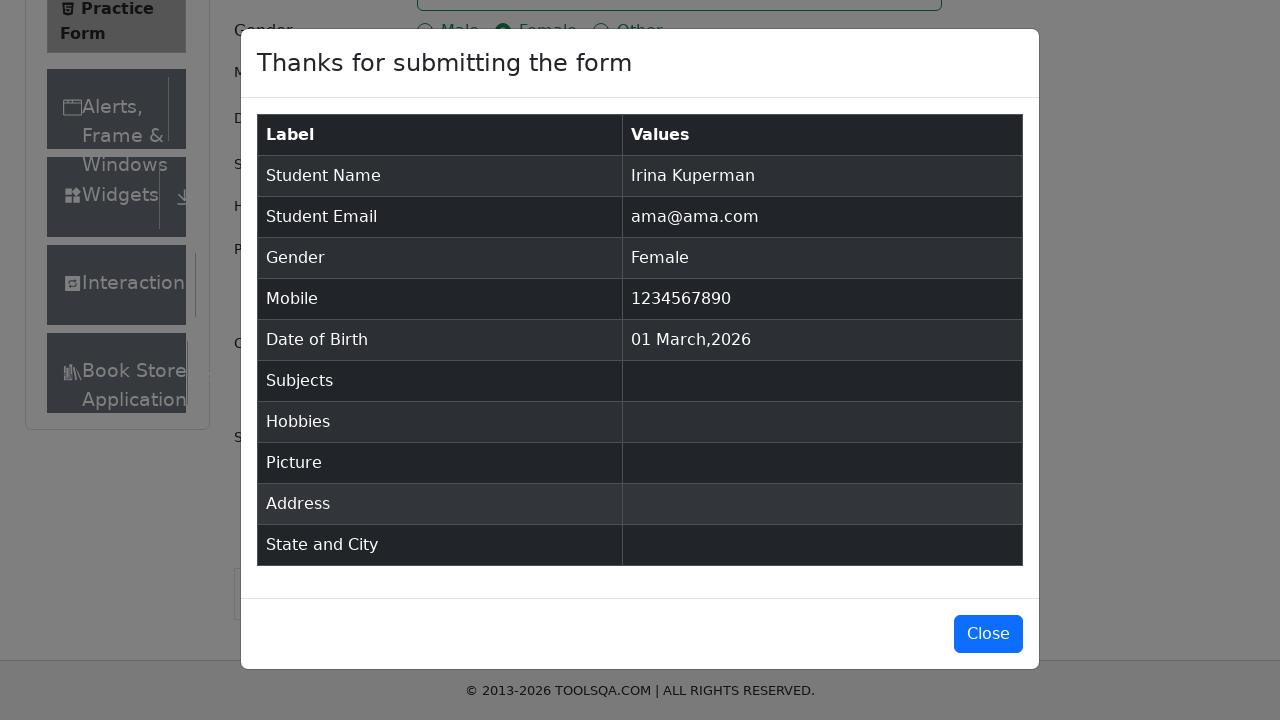

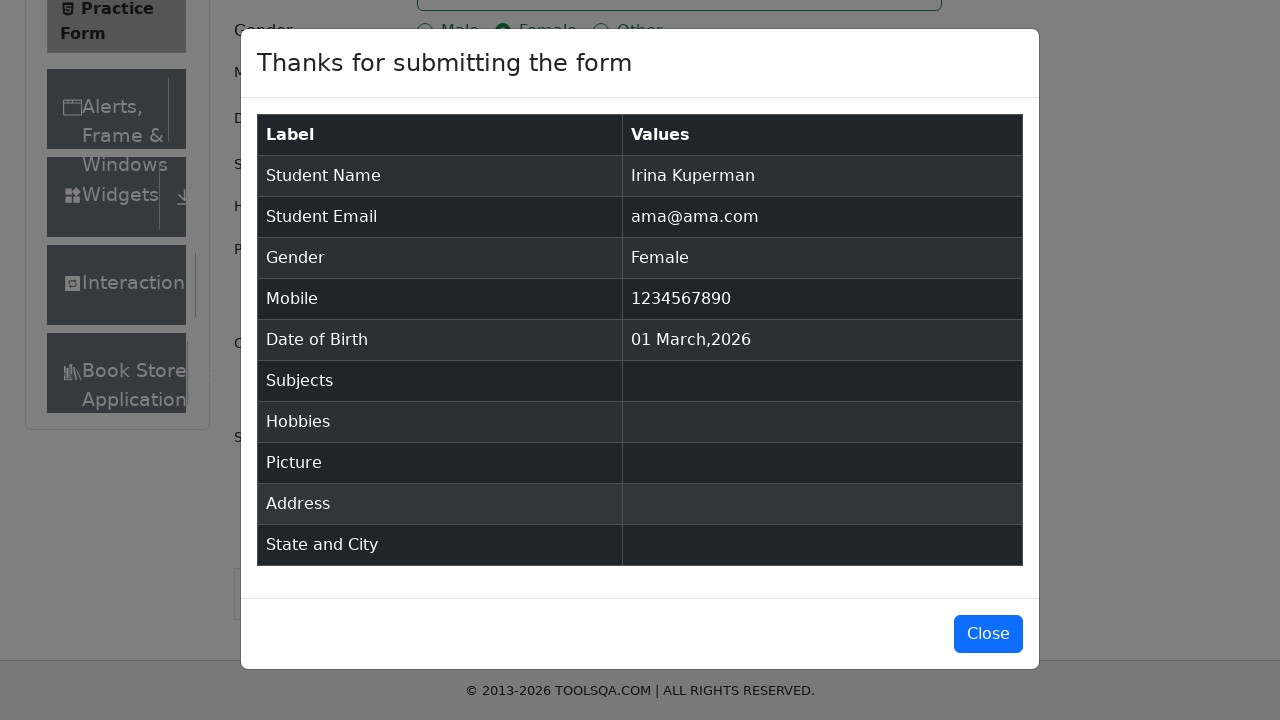